Tests title verification across multiple e-commerce websites by navigating to each URL and checking if the page title is contained within the current URL

Starting URL: https://luluandgeorgia.com

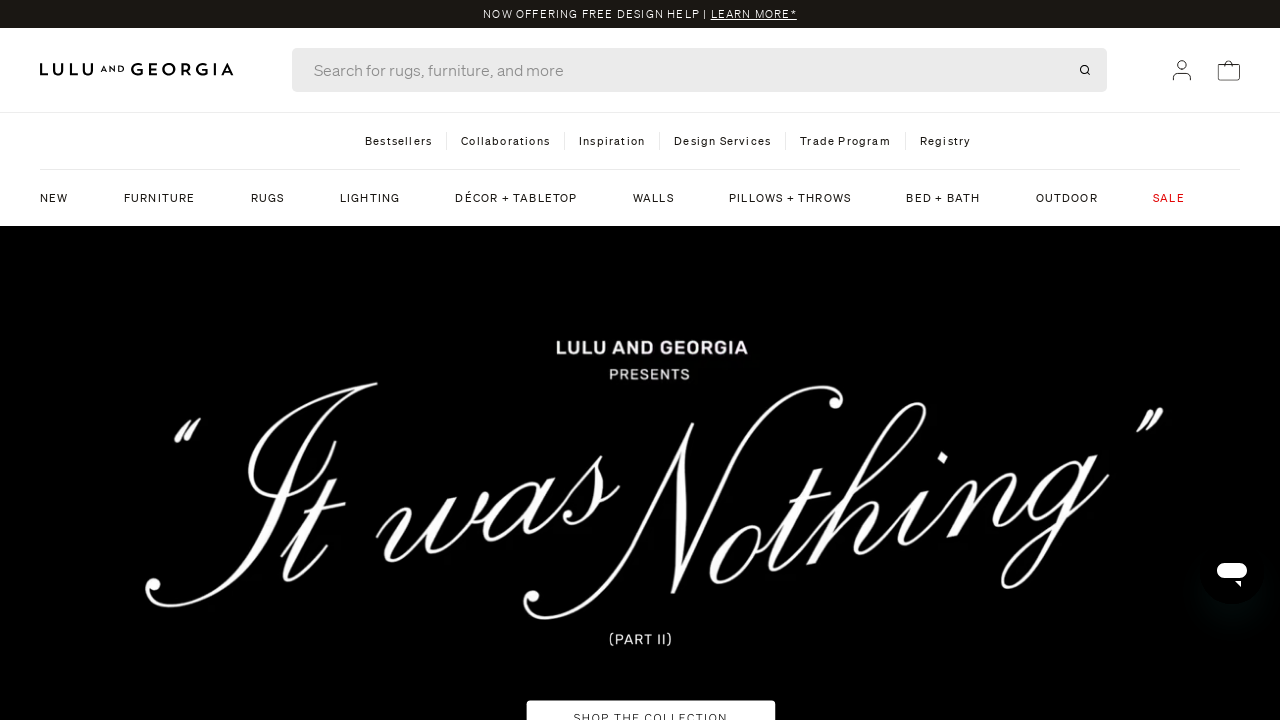

Retrieved page title from initial URL https://luluandgeorgia.com
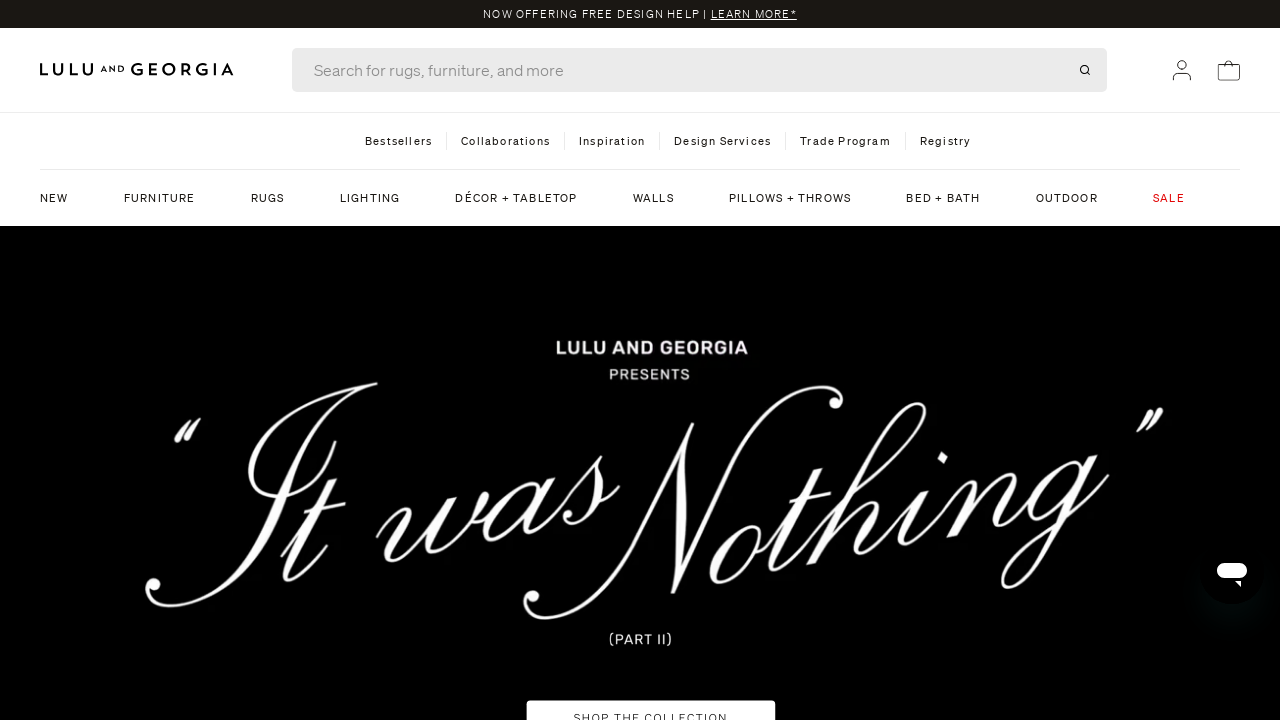

Retrieved current URL
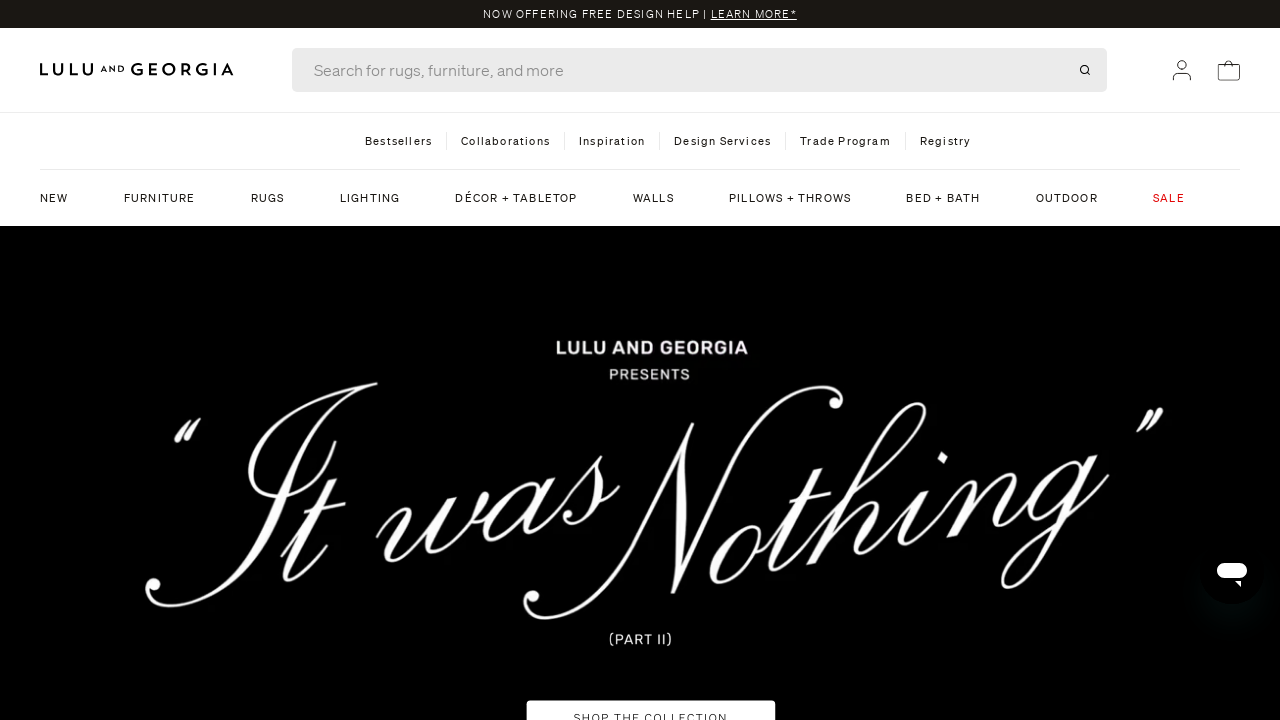

Title verification passed for https://luluandgeorgia.com - title 'luluandgeorgia' found in URL
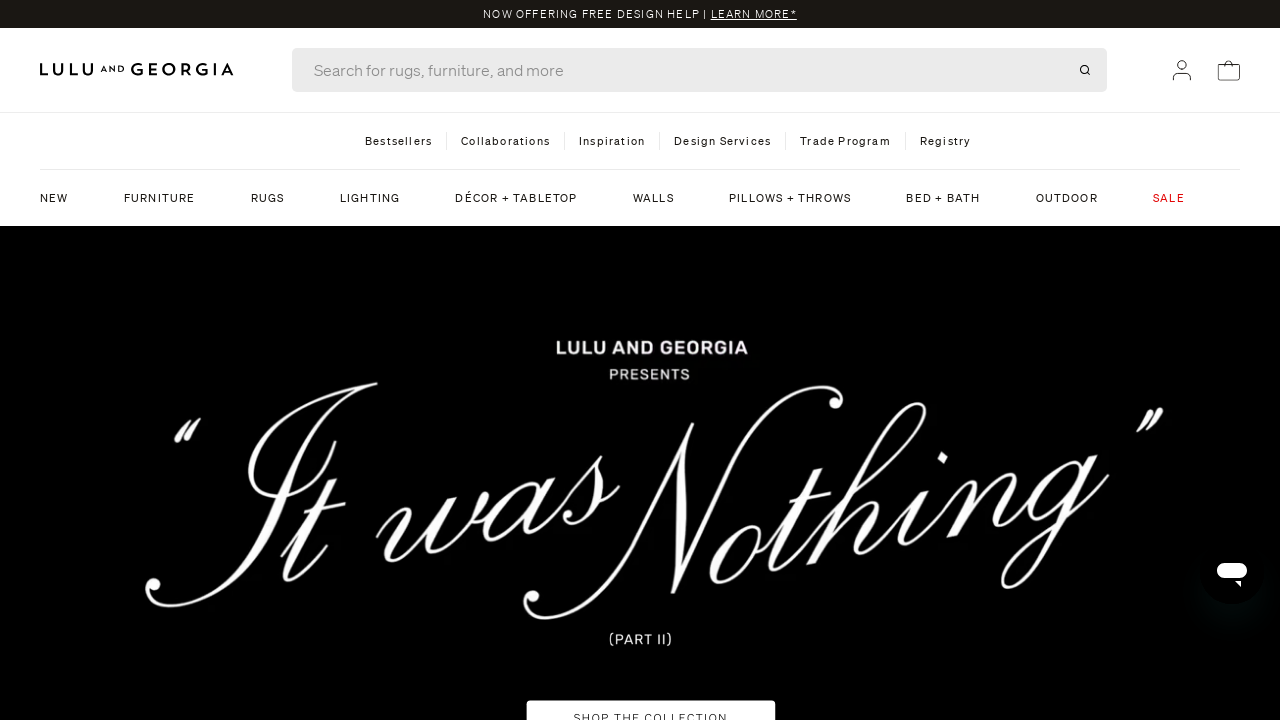

Navigated to https://wayfair.com/
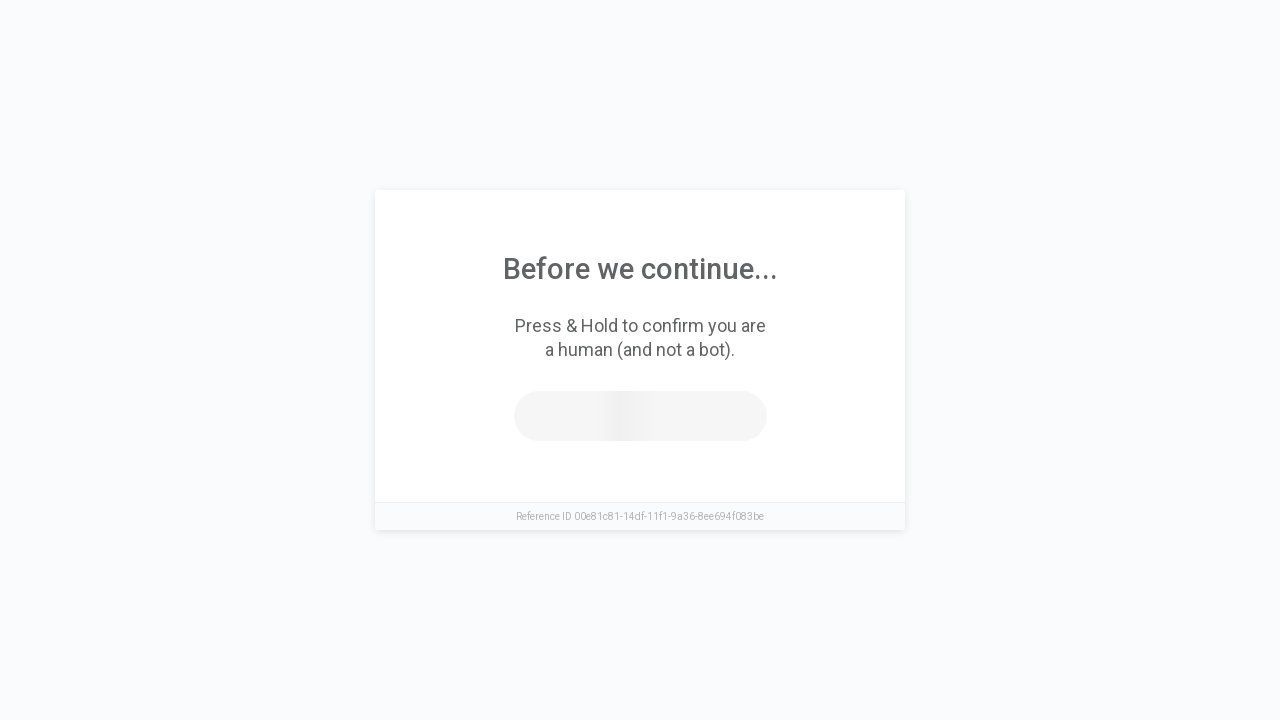

Page loaded (domcontentloaded) for https://wayfair.com/
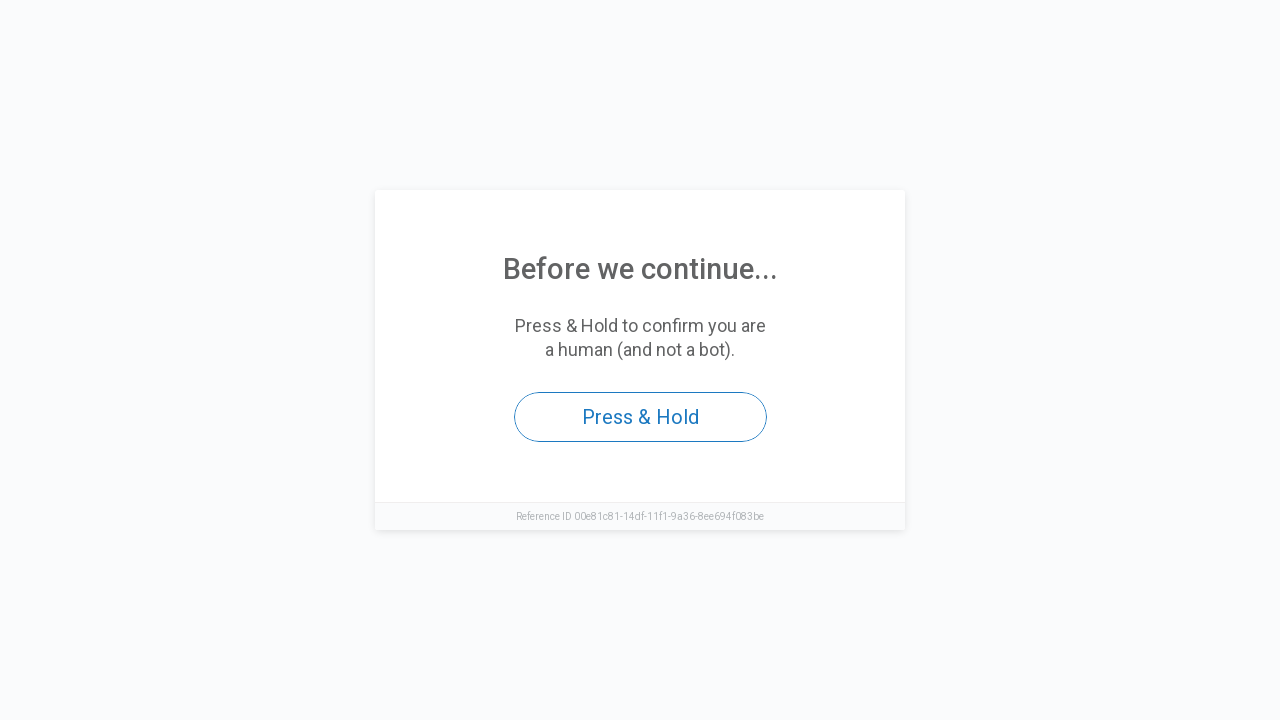

Retrieved page title from https://wayfair.com/
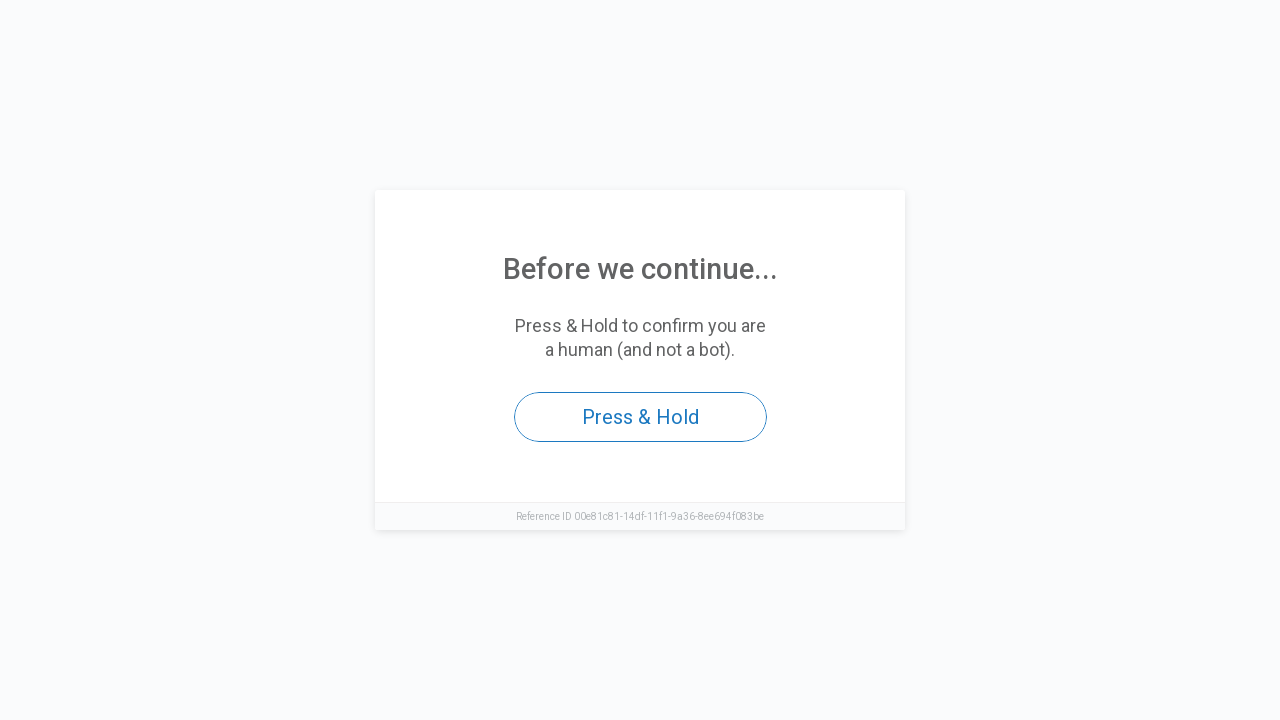

Retrieved current URL
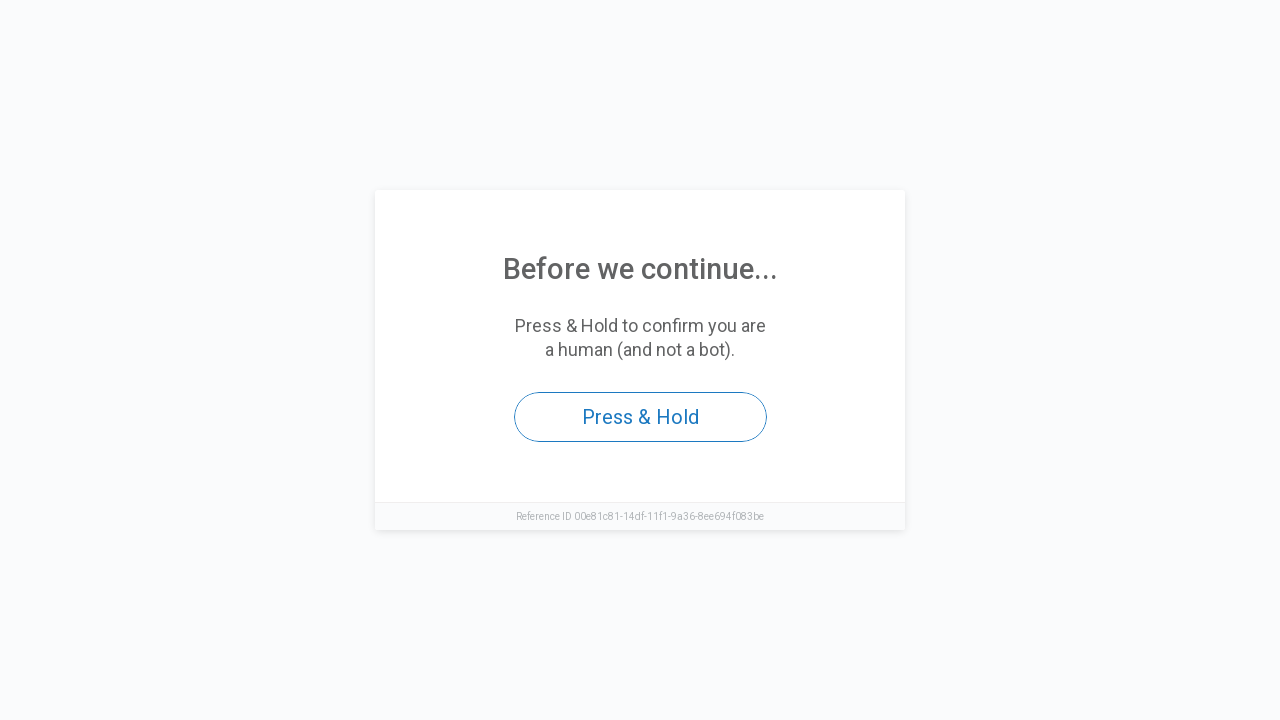

Title verification failed for https://wayfair.com/ - title 'accesstothispagehasbeendenied' not found in URL
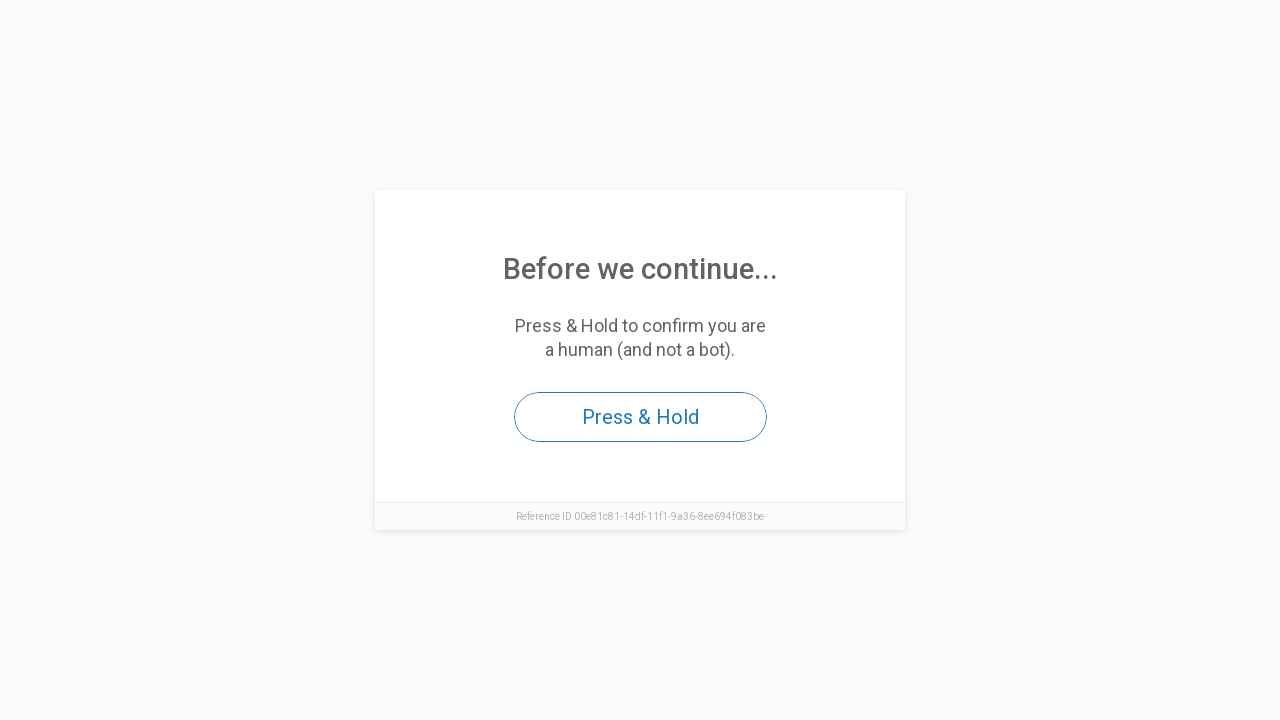

Navigated to https://walmart.com
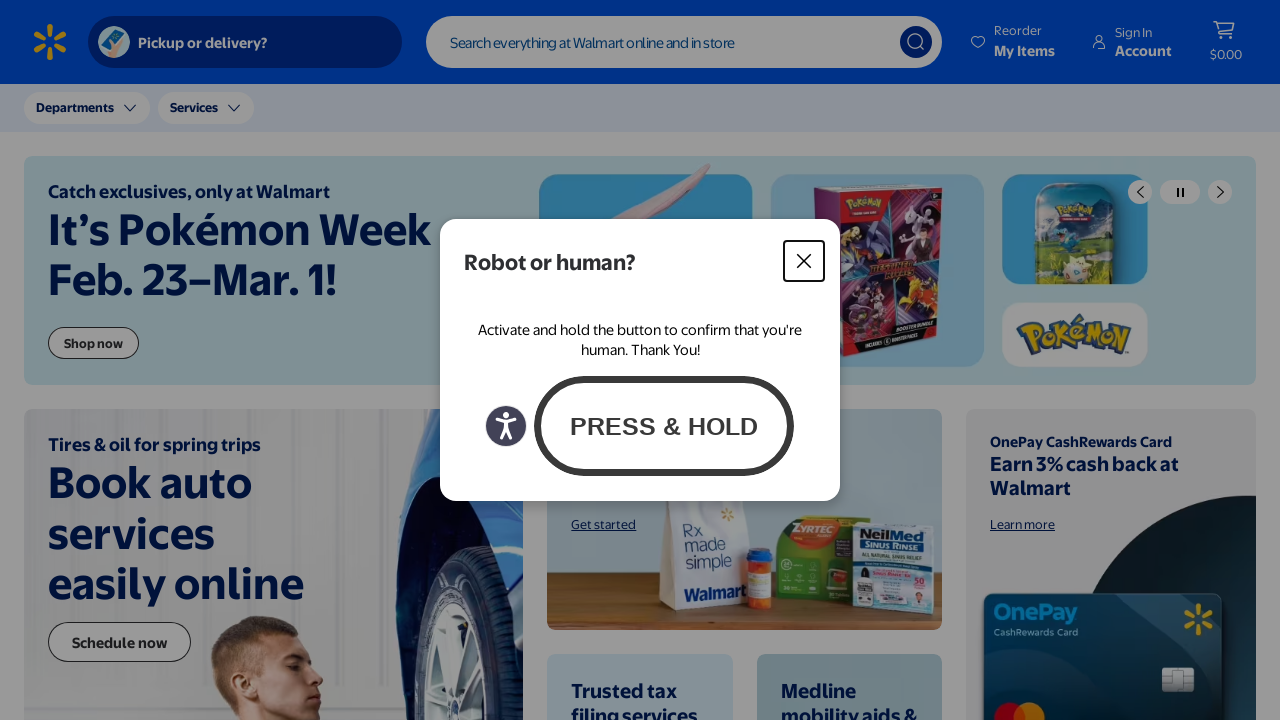

Page loaded (domcontentloaded) for https://walmart.com
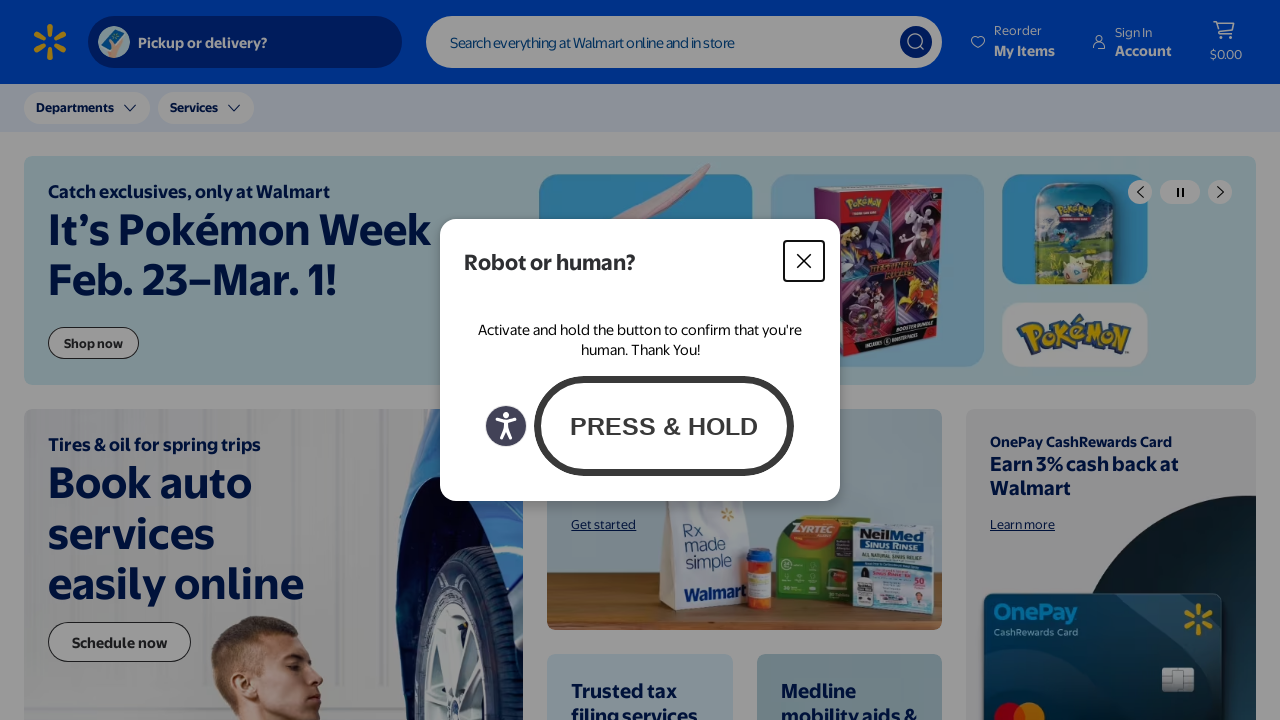

Retrieved page title from https://walmart.com
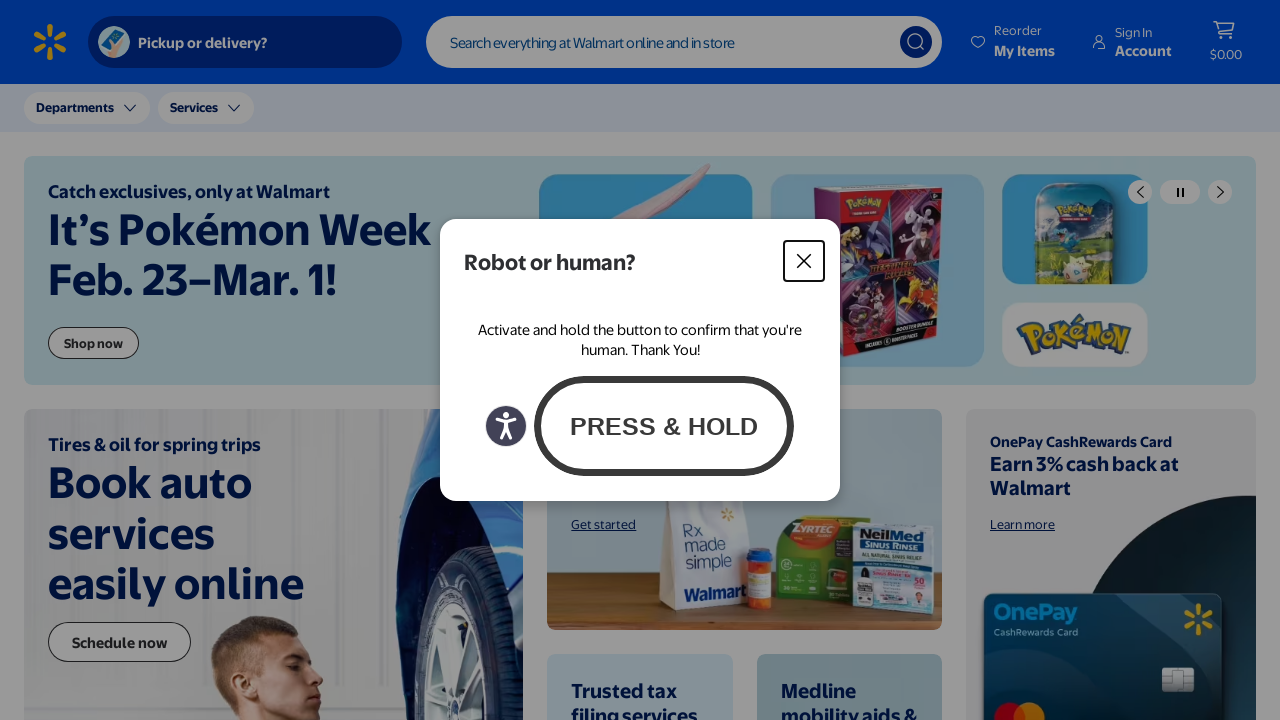

Retrieved current URL
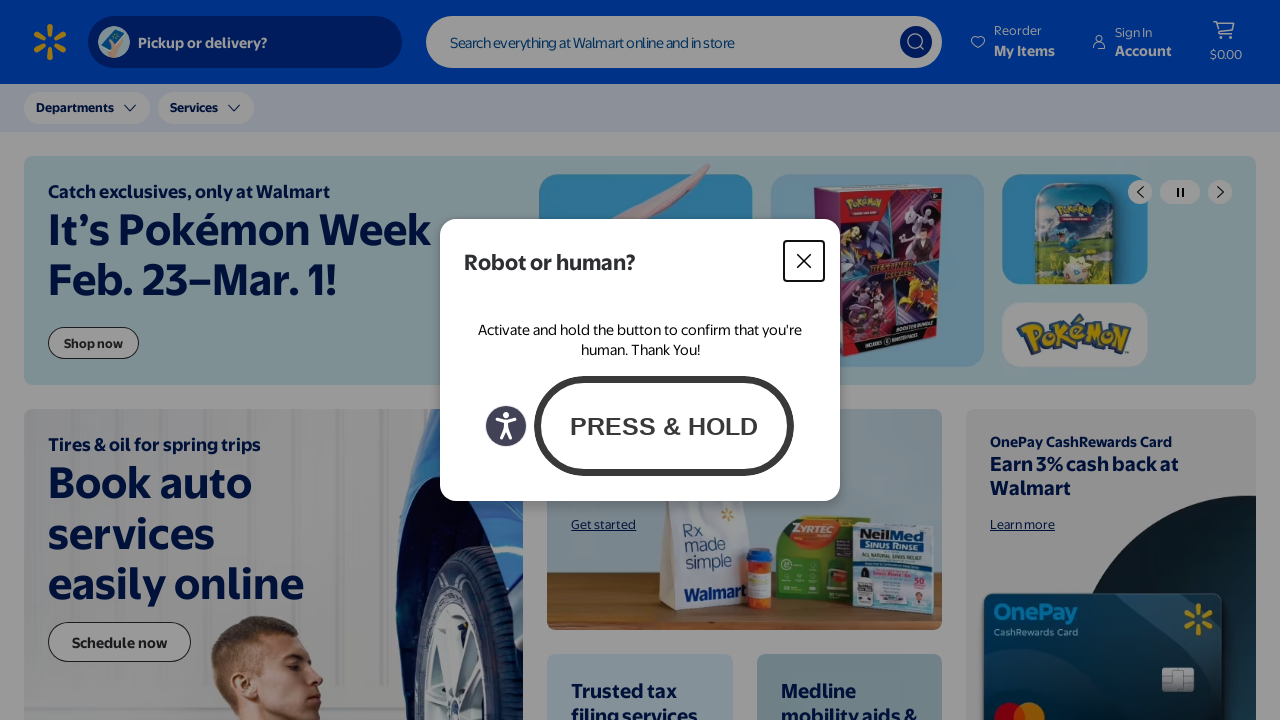

Title verification failed for https://walmart.com - title 'walmart|savemoney.livebetter.' not found in URL
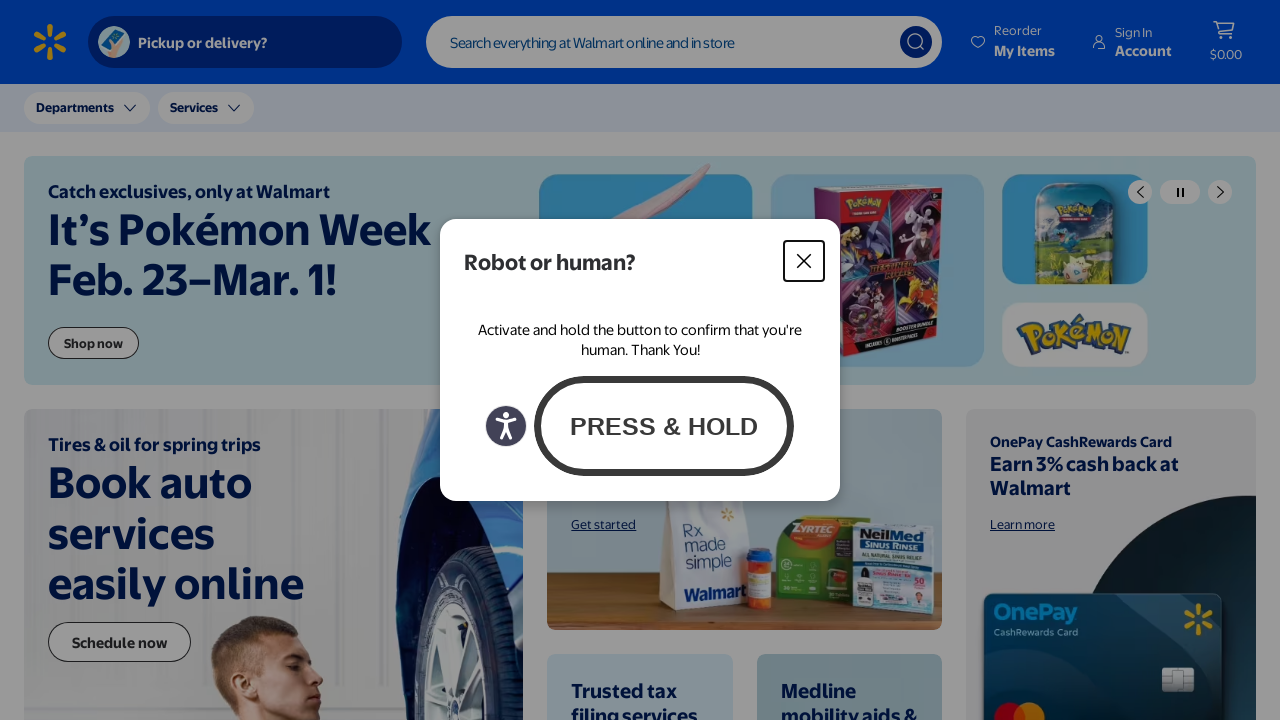

Navigated to https://westelm.com/
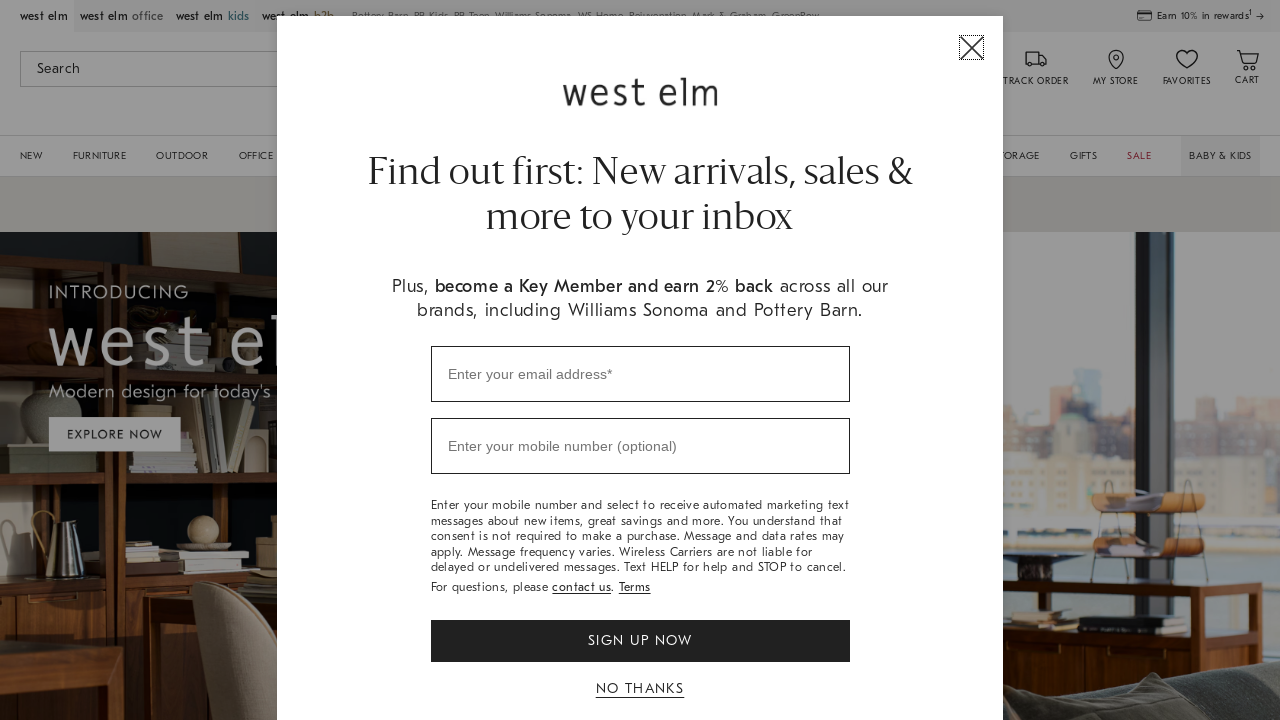

Page loaded (domcontentloaded) for https://westelm.com/
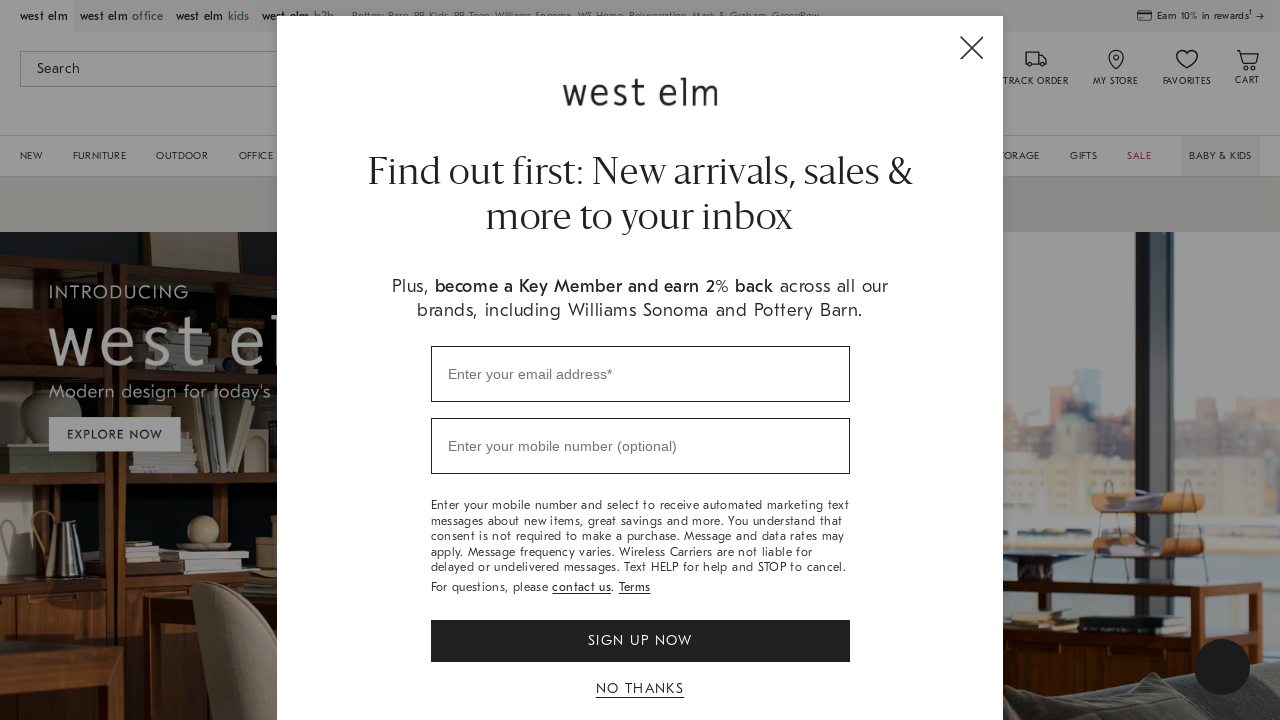

Retrieved page title from https://westelm.com/
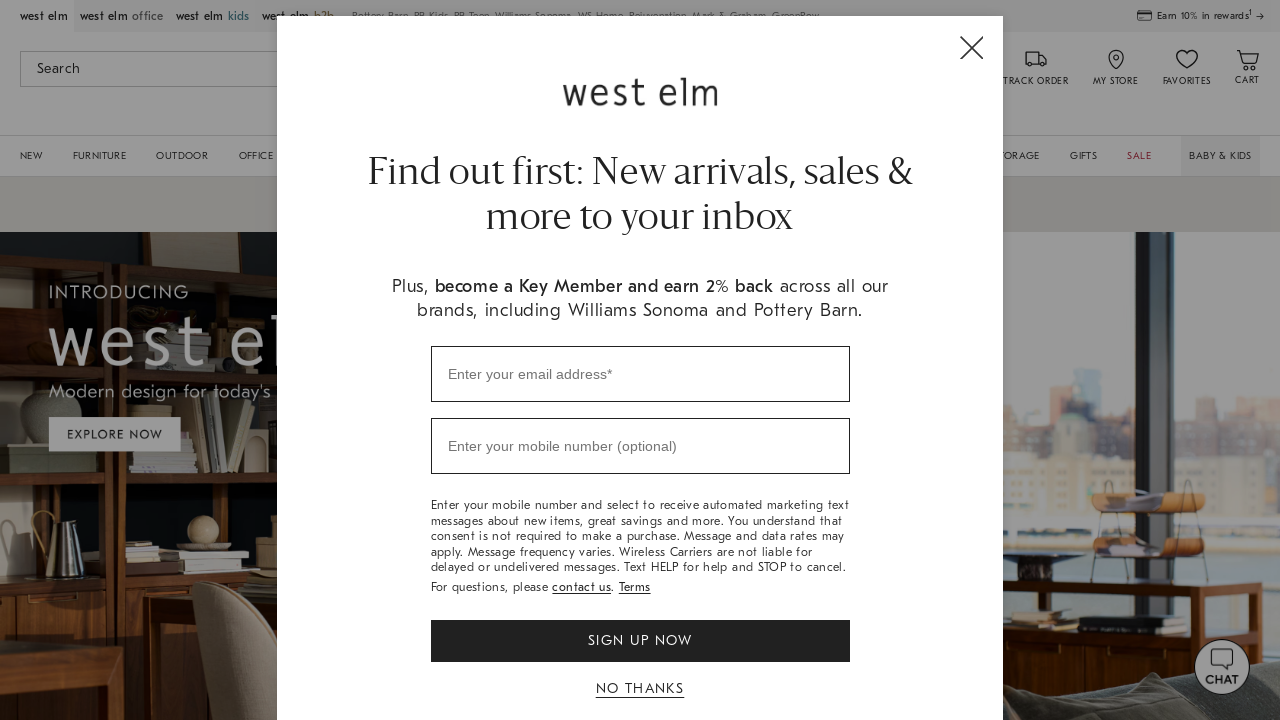

Retrieved current URL
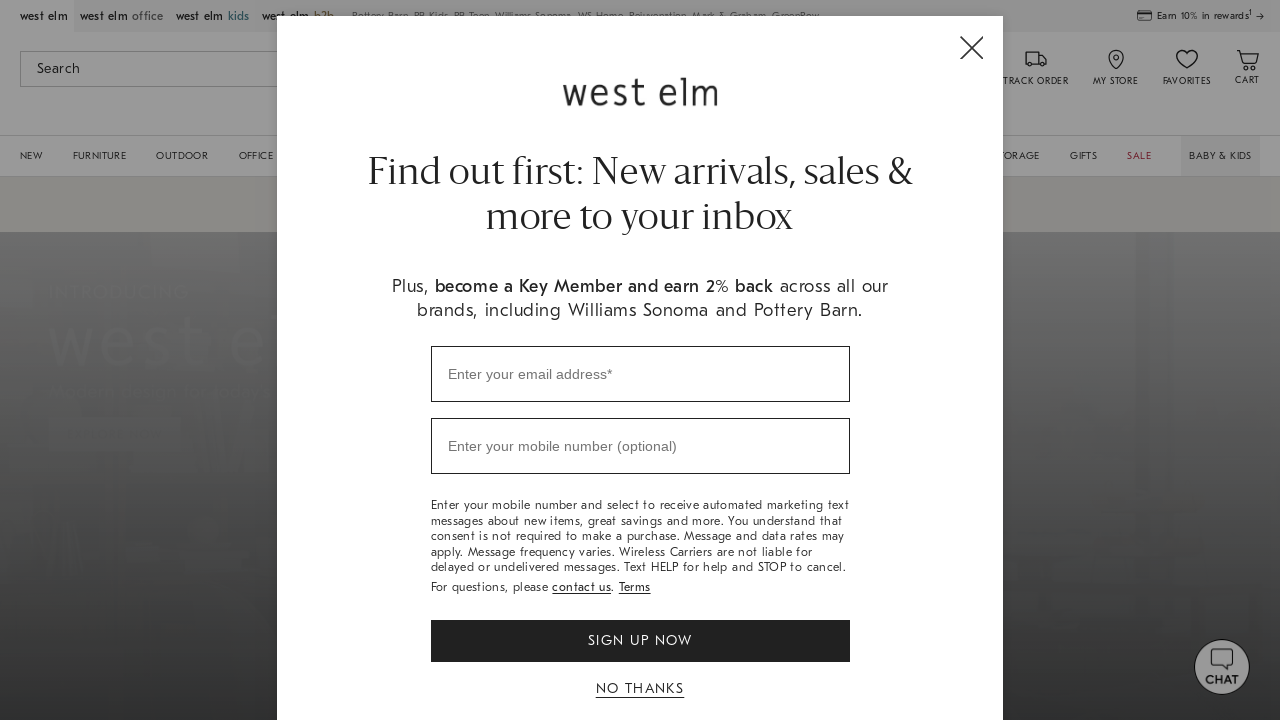

Title verification failed for https://westelm.com/ - title 'westelm:modernfurniture,homedecor,lighting&more' not found in URL
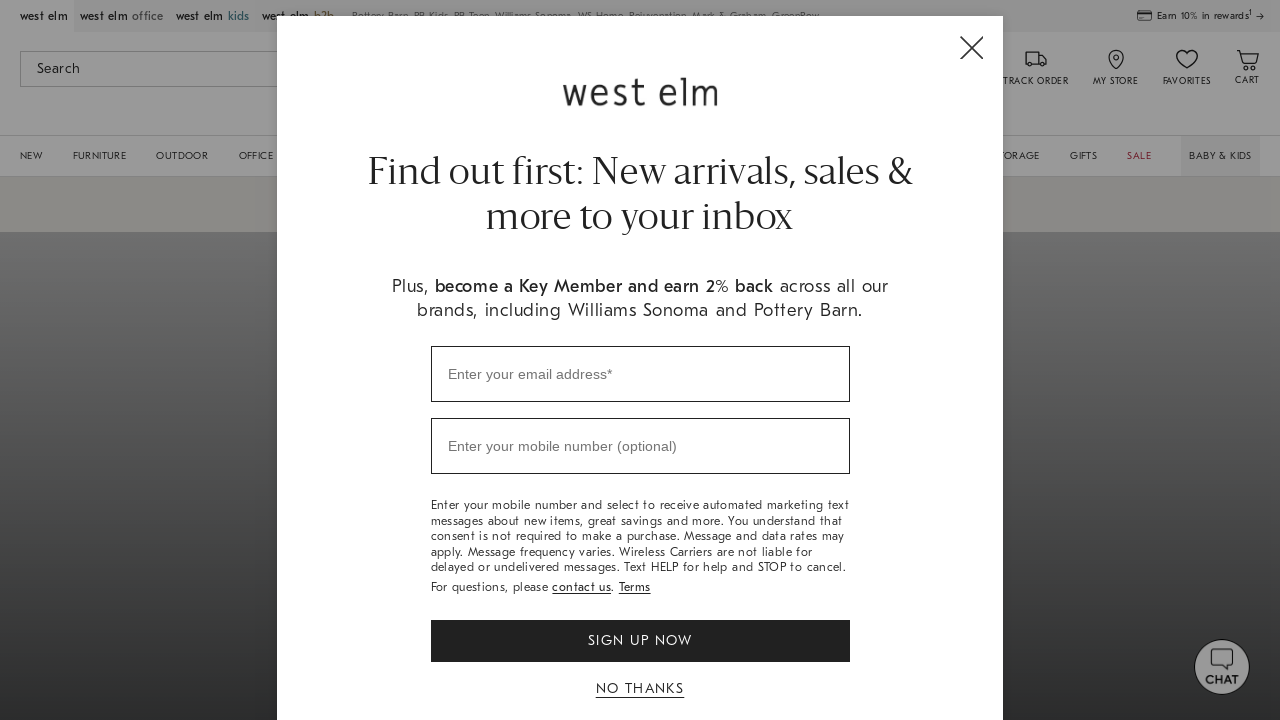

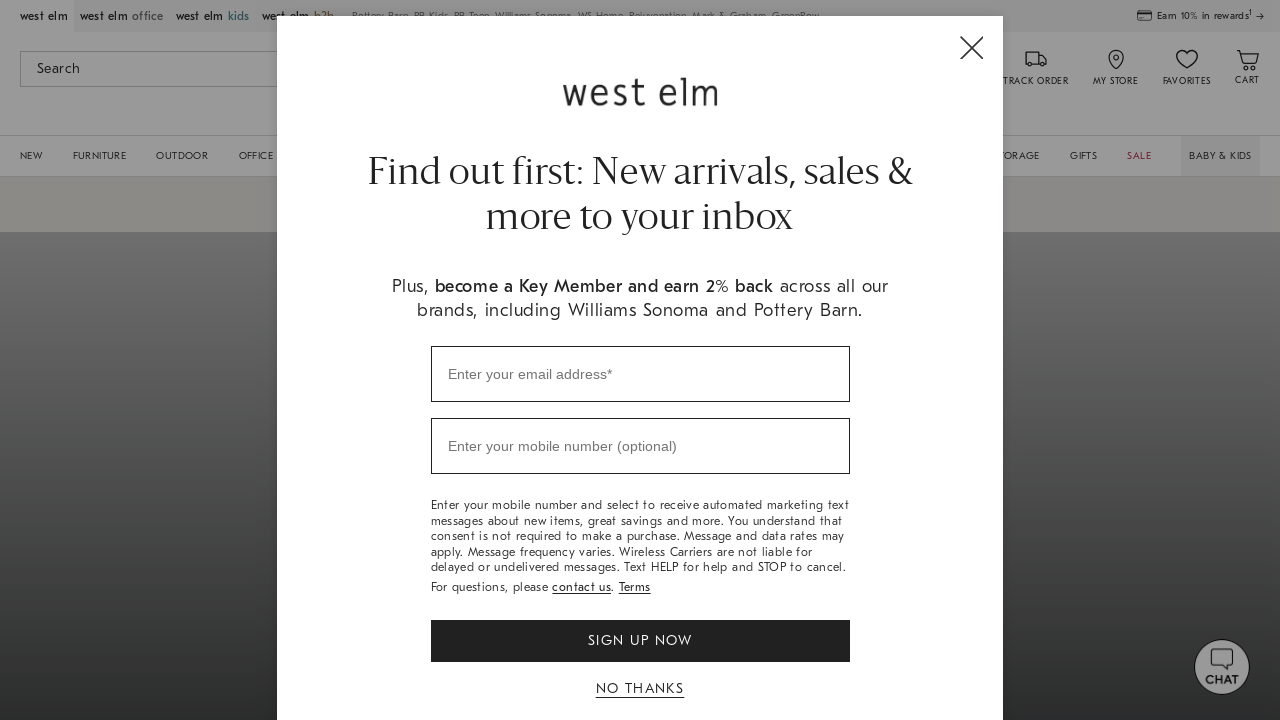